Tests progress bar interaction by clicking the start button, waiting for the progress bar to reach approximately 75%, then clicking the stop button and verifying the value is within acceptable range.

Starting URL: http://www.uitestingplayground.com/progressbar

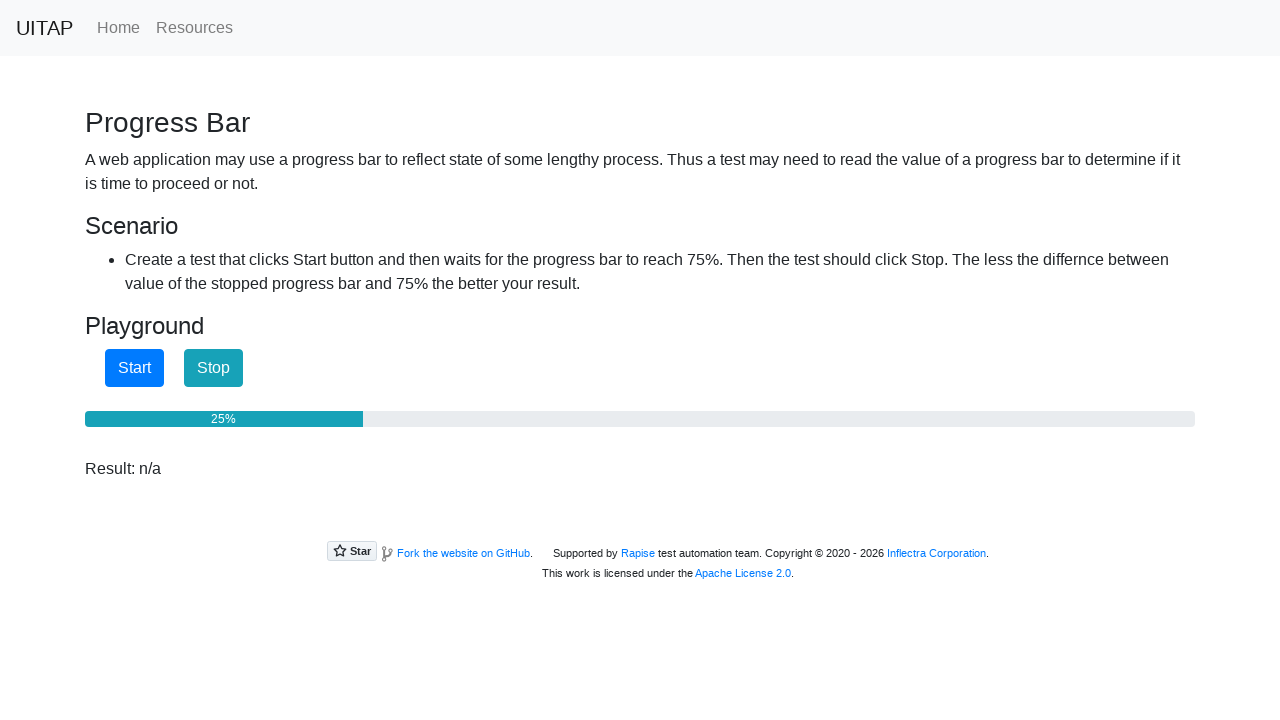

Clicked start button to begin progress bar at (134, 368) on #startButton
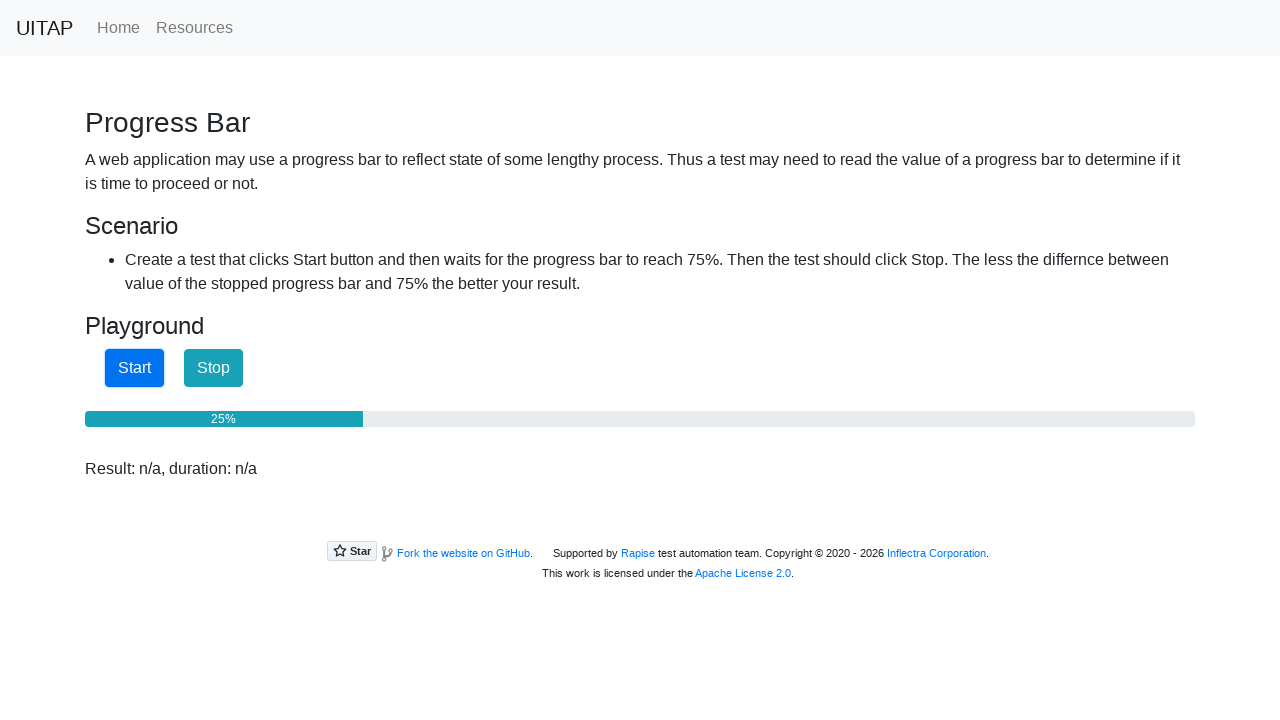

Progress bar reached 75% threshold
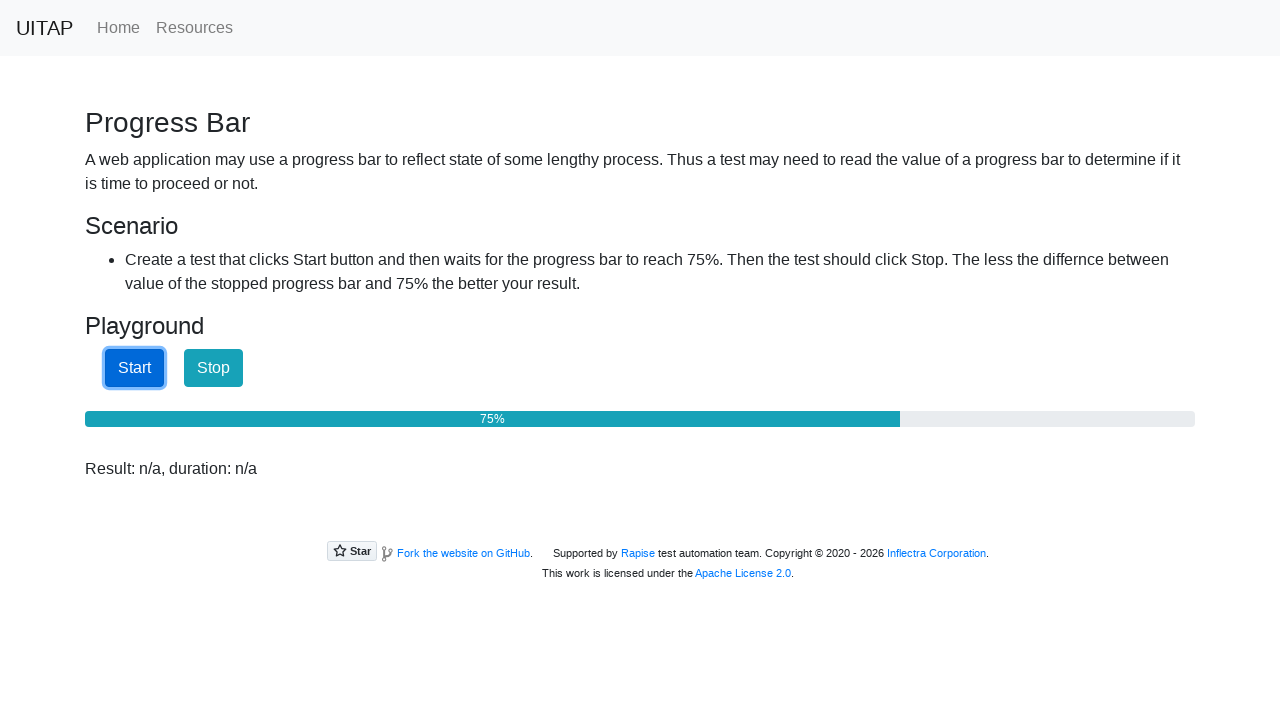

Clicked stop button to halt progress bar at (214, 368) on #stopButton
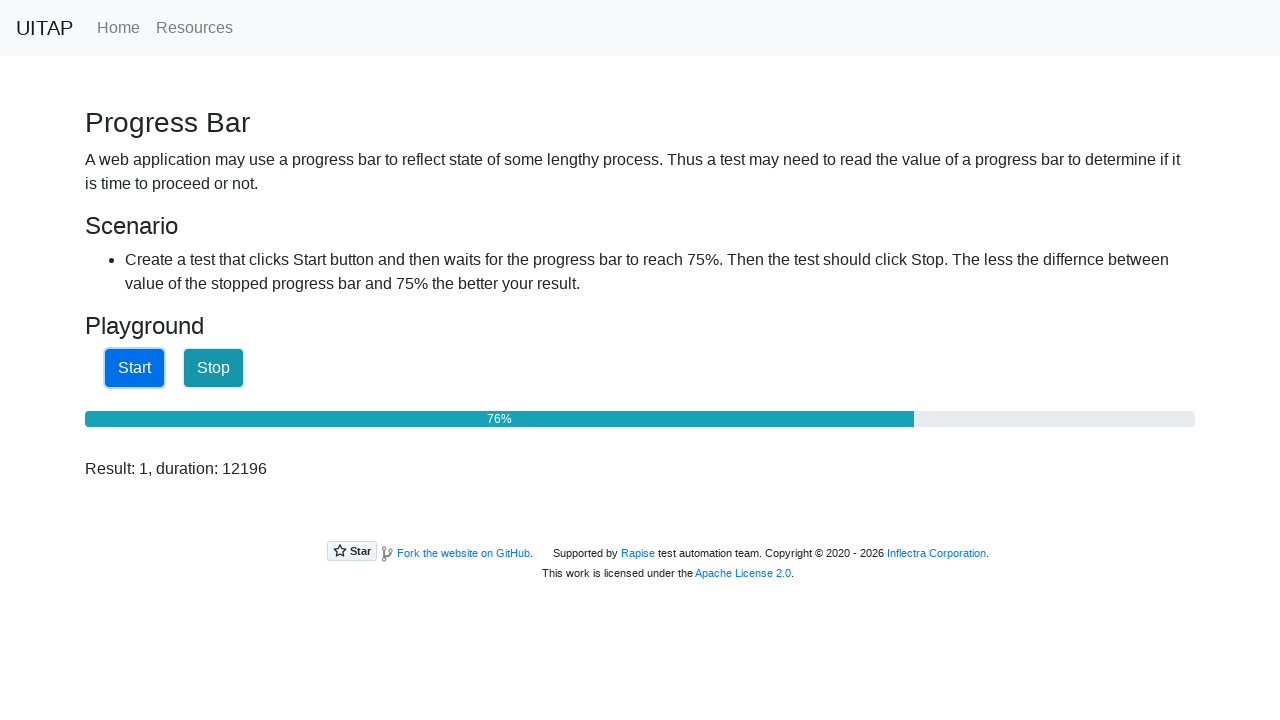

Retrieved progress bar value: 76%
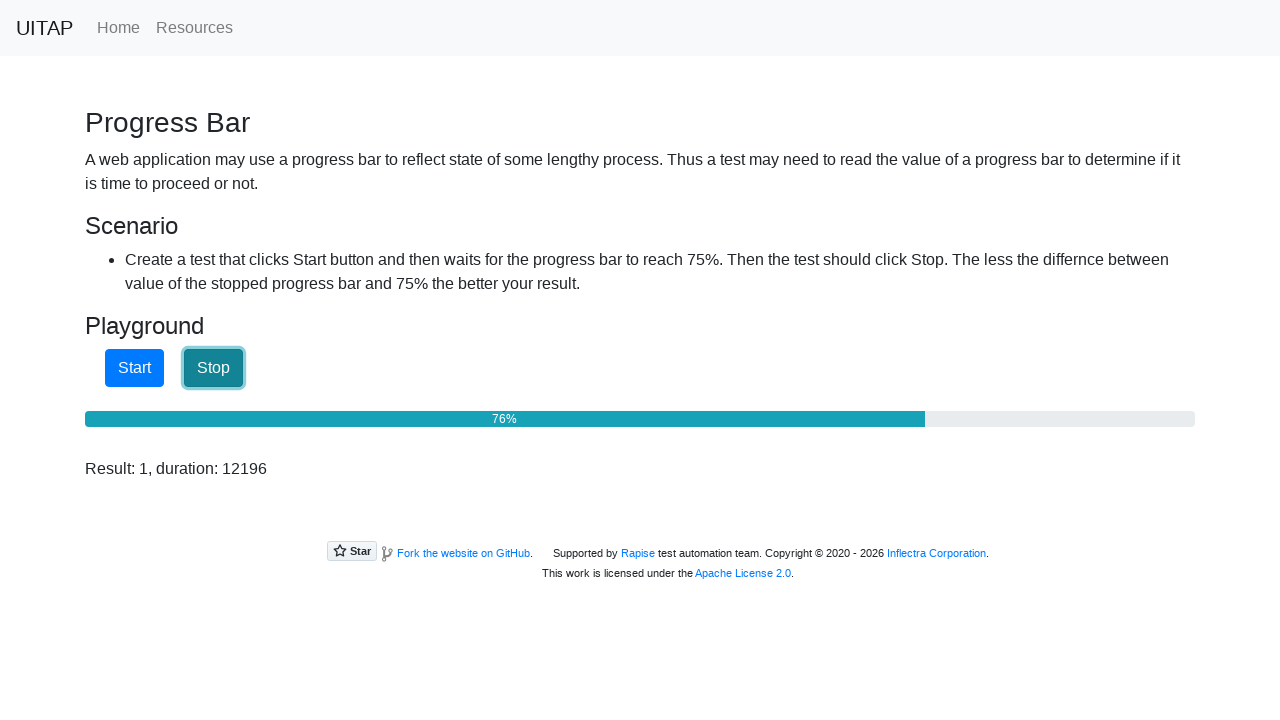

Verified progress bar value 76% is within acceptable range (70-80%)
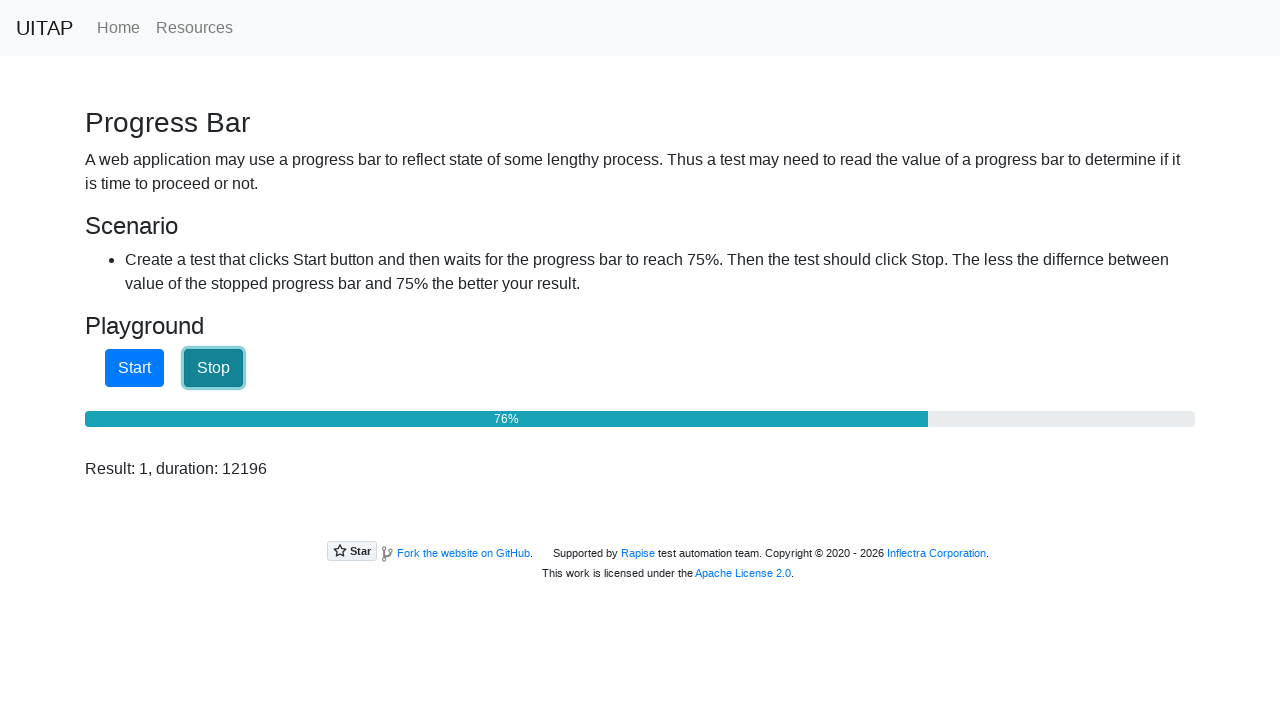

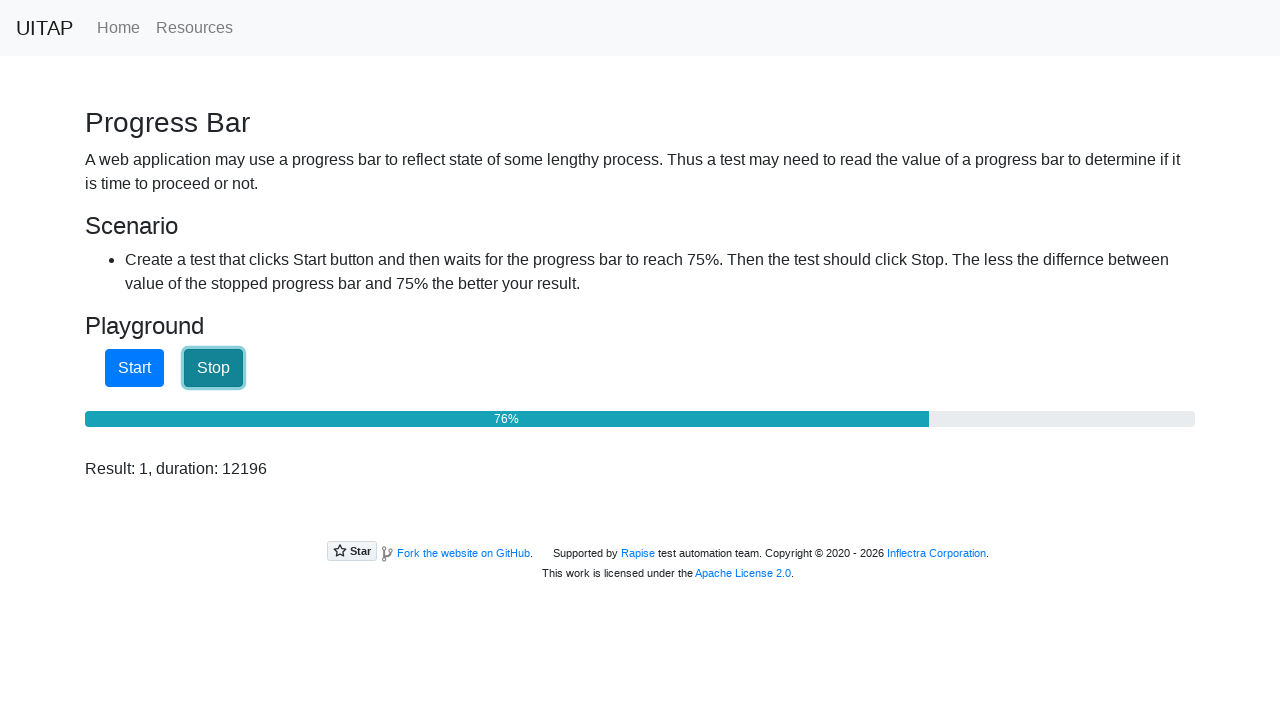